Tests checkbox functionality by finding sports checkboxes on a form and clicking the football and basketball options

Starting URL: http://www.tizag.com/htmlT/htmlcheckboxes.php

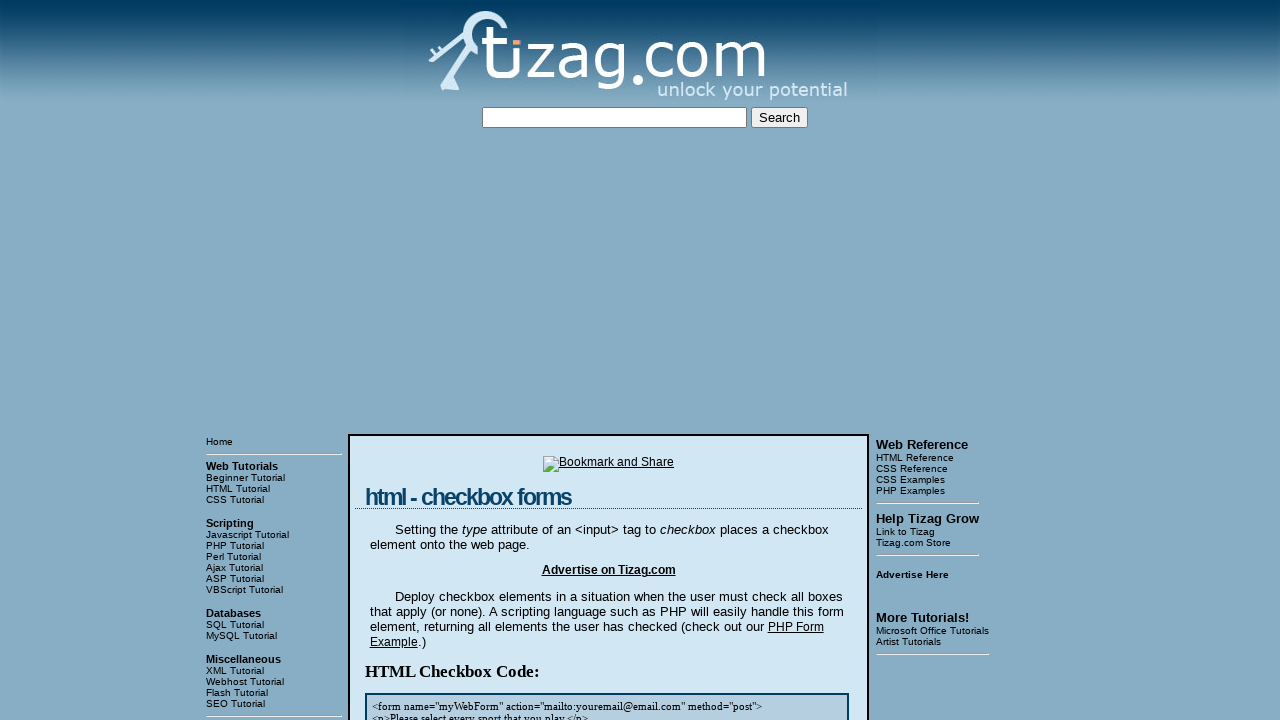

Waited for sports checkboxes to be present on the form
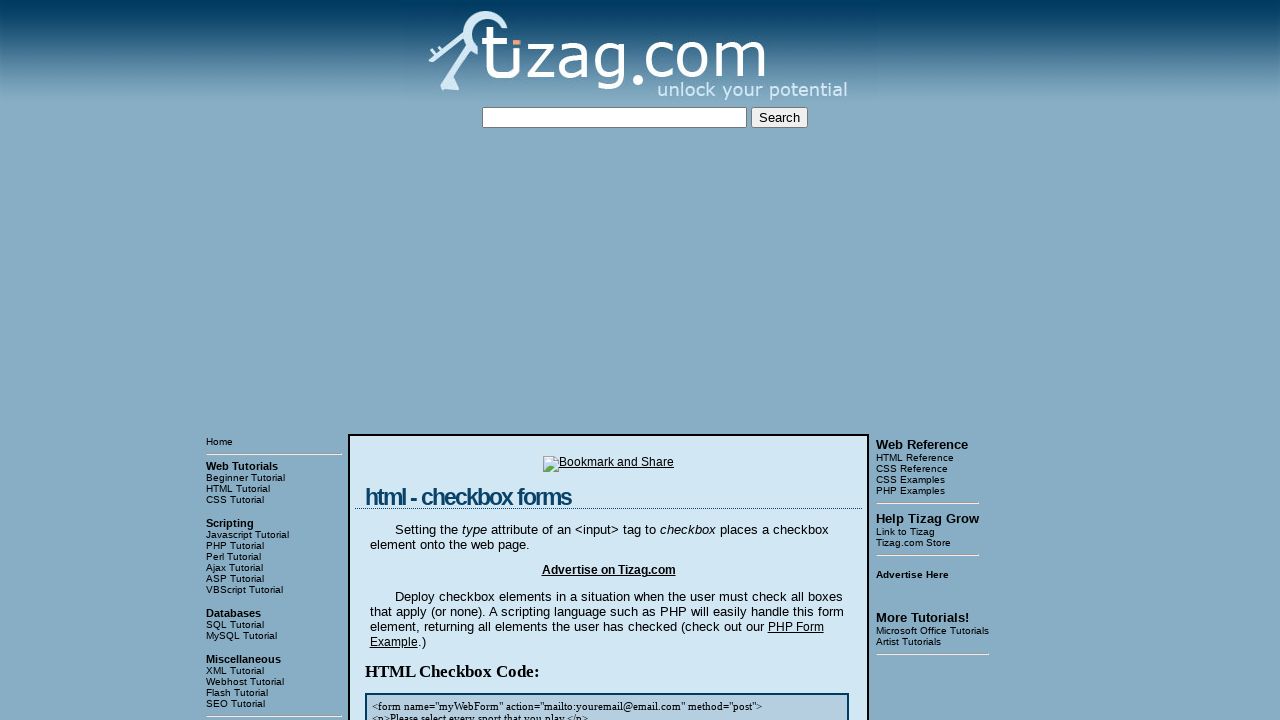

Located all sports checkboxes on the form
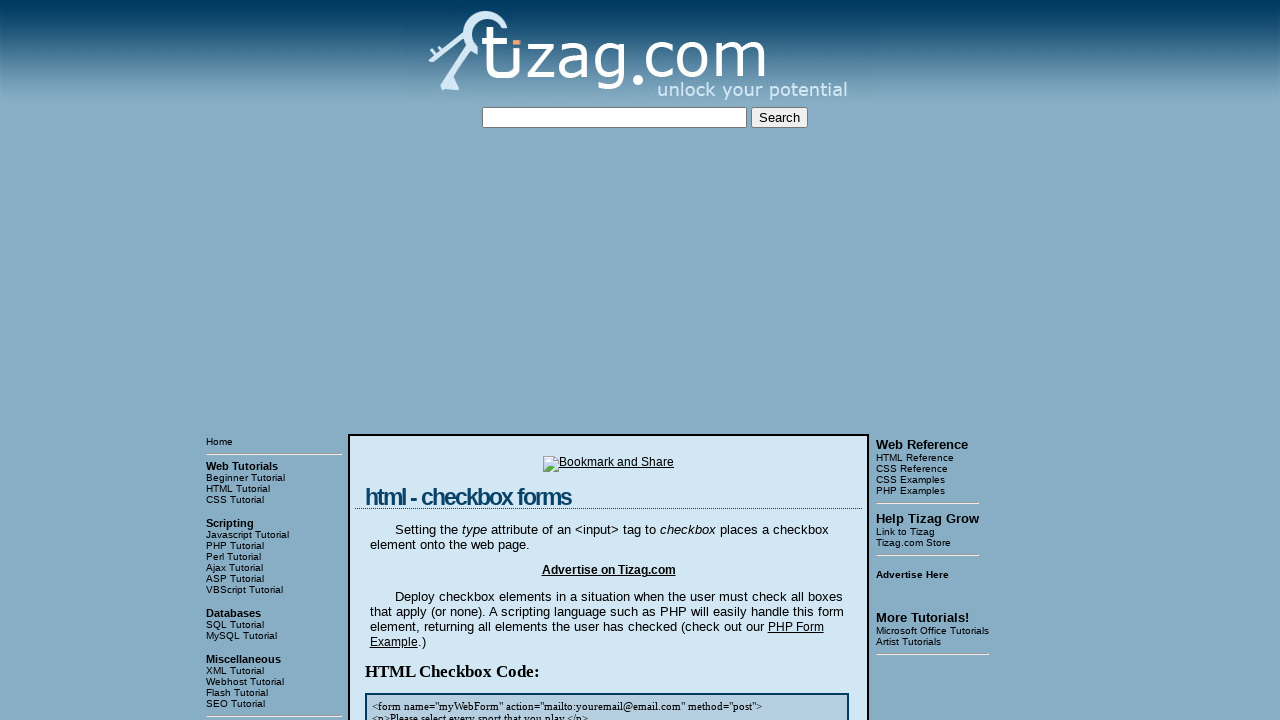

Clicked the football checkbox at (432, 360) on xpath=//div[@class='display']//input[@name='sports'][@value='football']
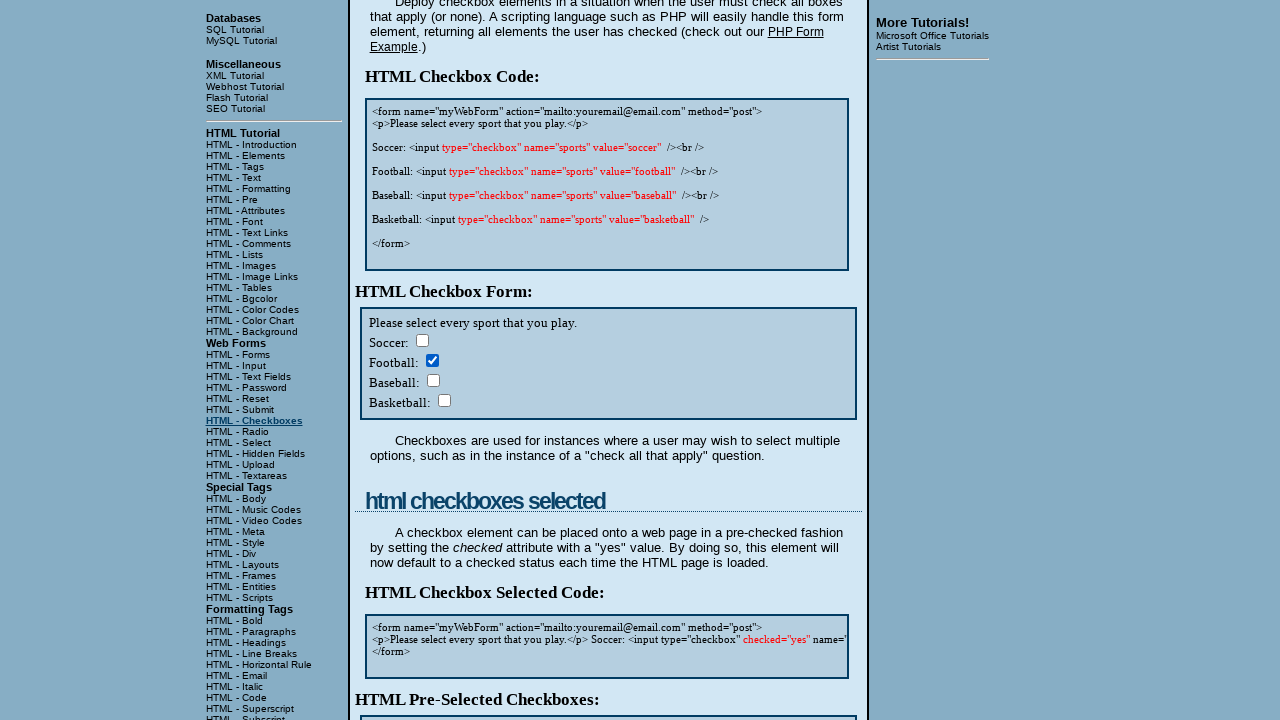

Clicked the basketball checkbox at (444, 400) on xpath=//div[@class='display']//input[@name='sports'][@value='basketball']
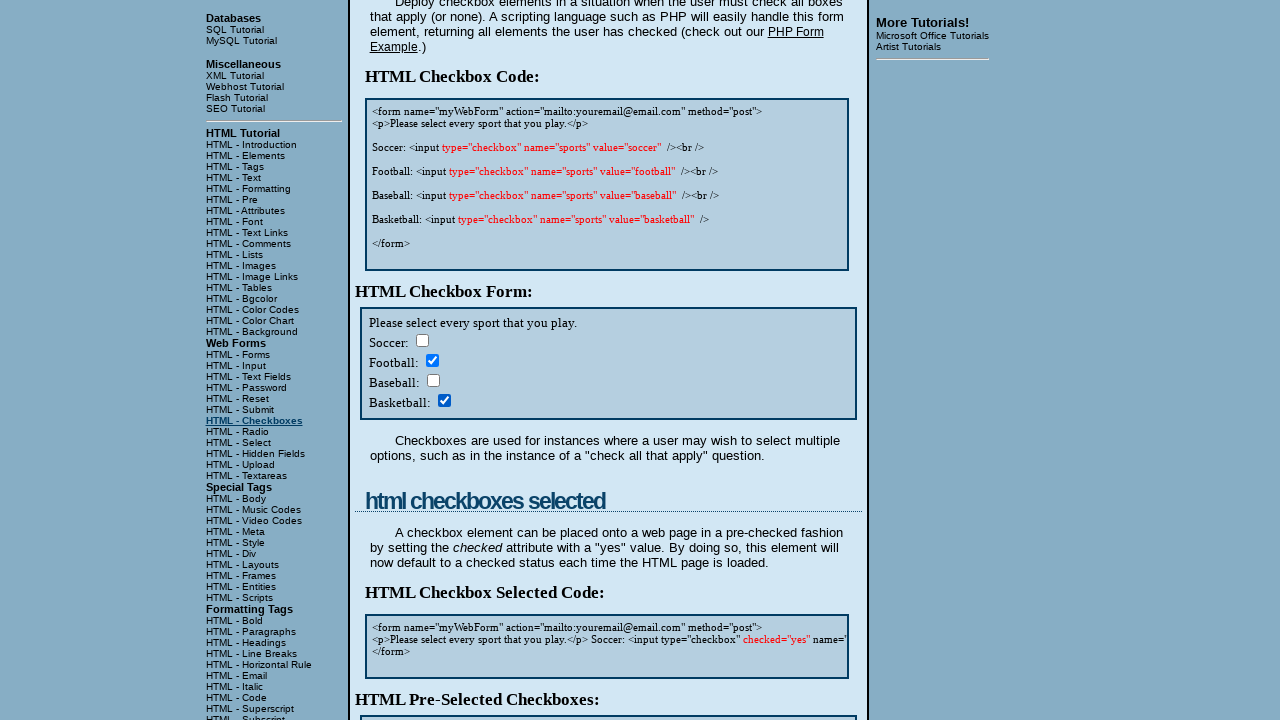

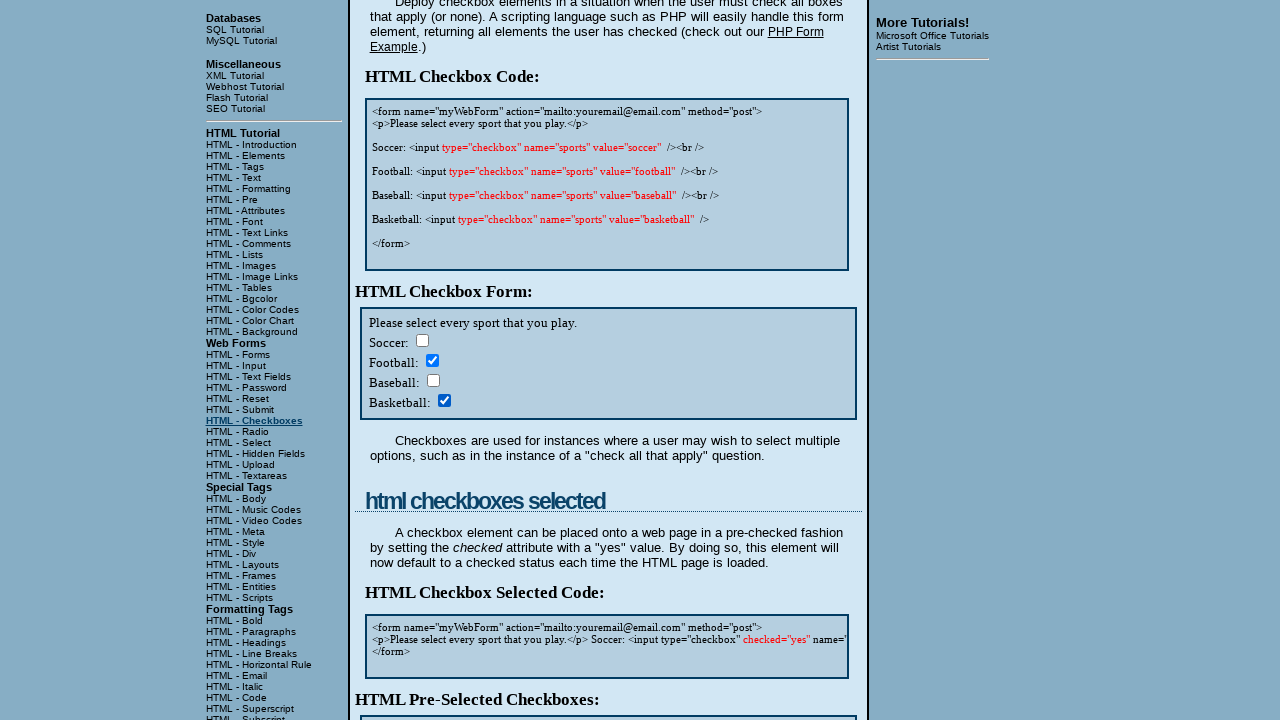